Tests the search functionality on Python.org by entering a search query and verifying that results are returned

Starting URL: https://www.python.org

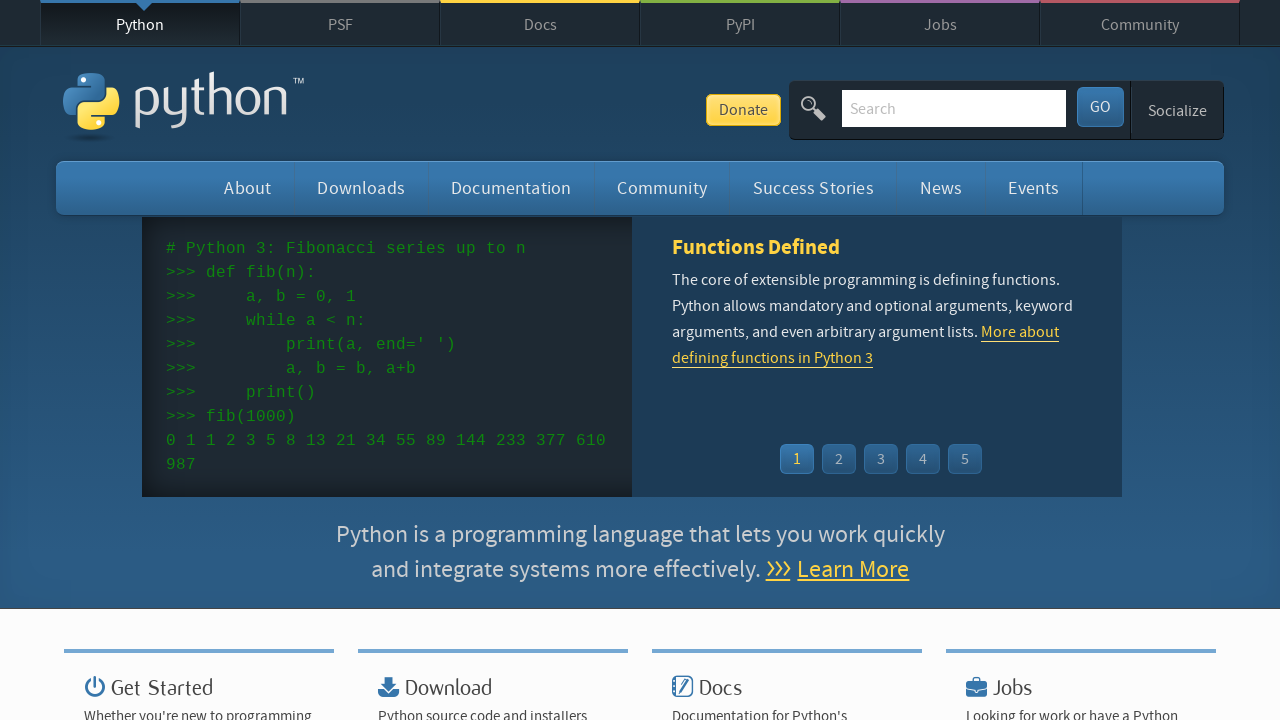

Filled search bar with 'pycon' query on input[name='q']
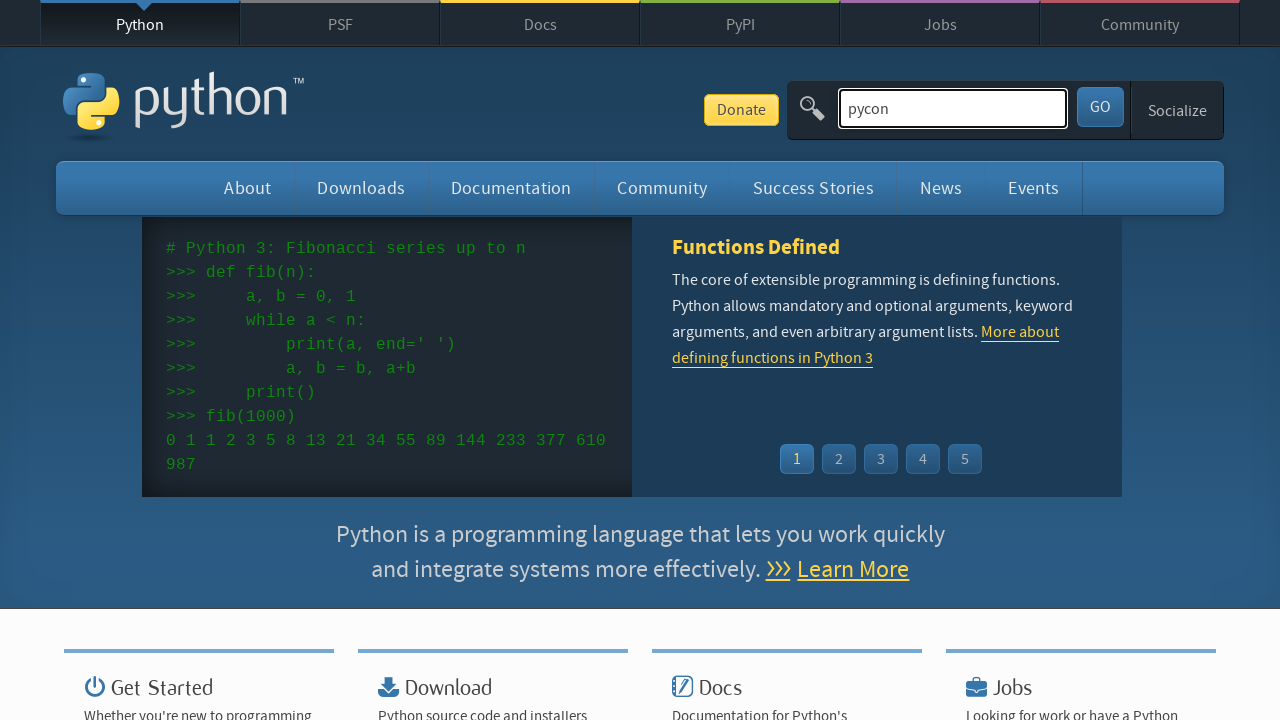

Pressed Enter to submit search query on input[name='q']
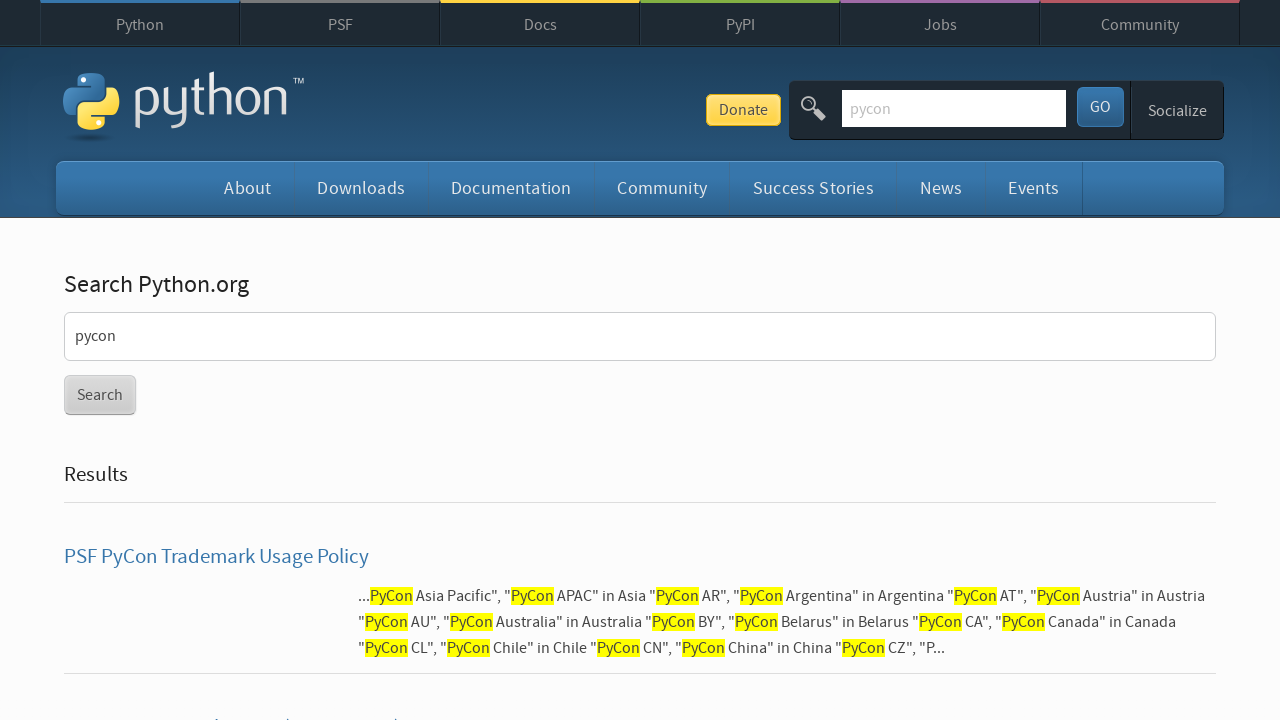

Search results page loaded successfully
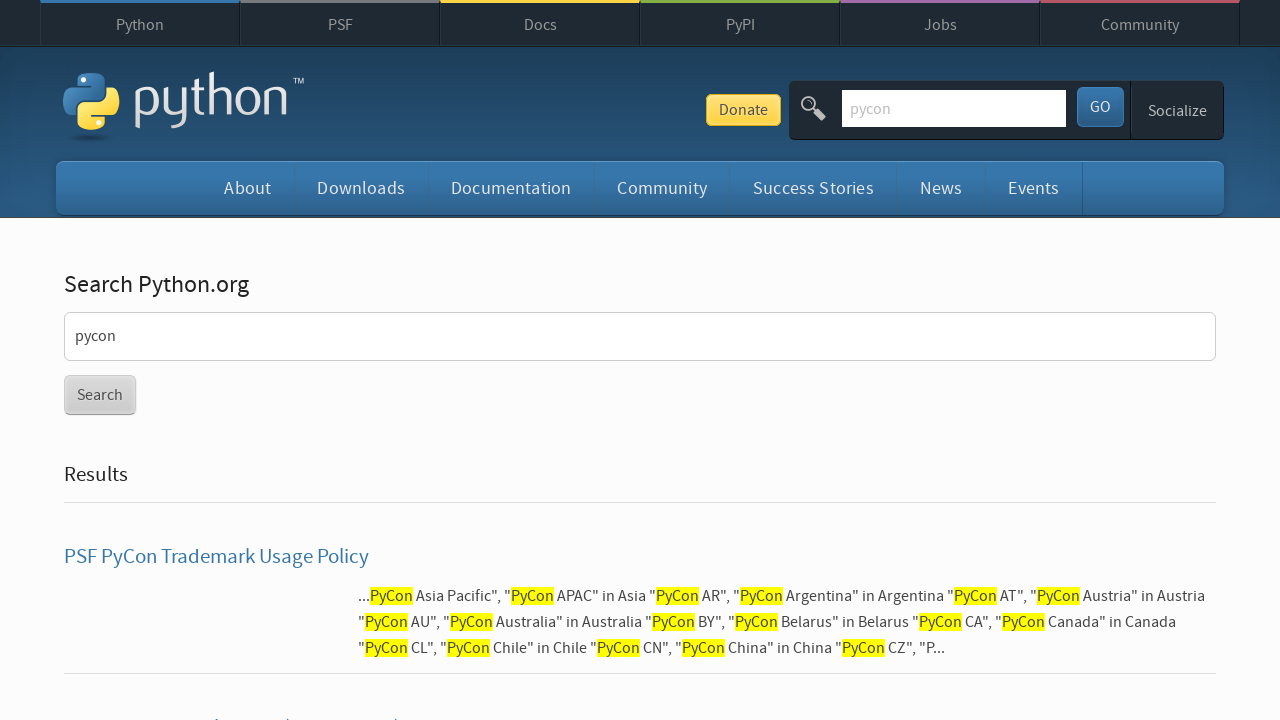

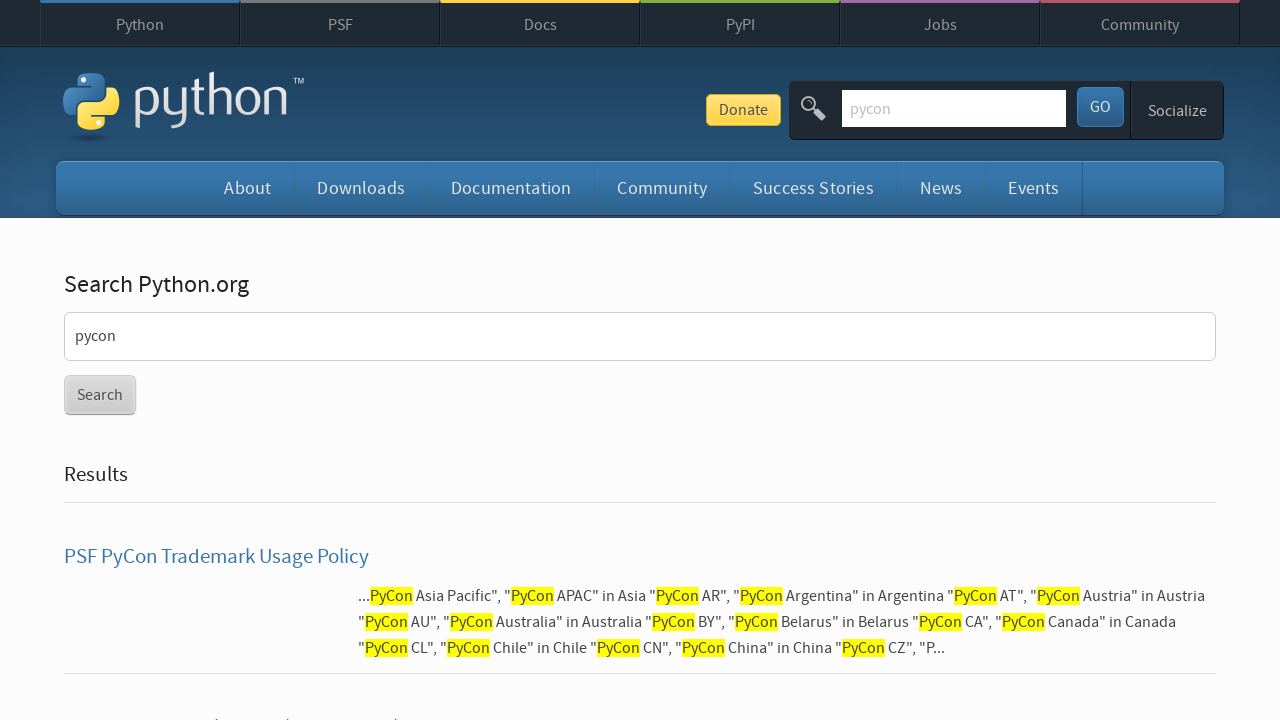